Tests dropdown selection by selecting a single value from one dropdown and multiple values from a multi-select dropdown

Starting URL: https://demoqa.com/select-menu

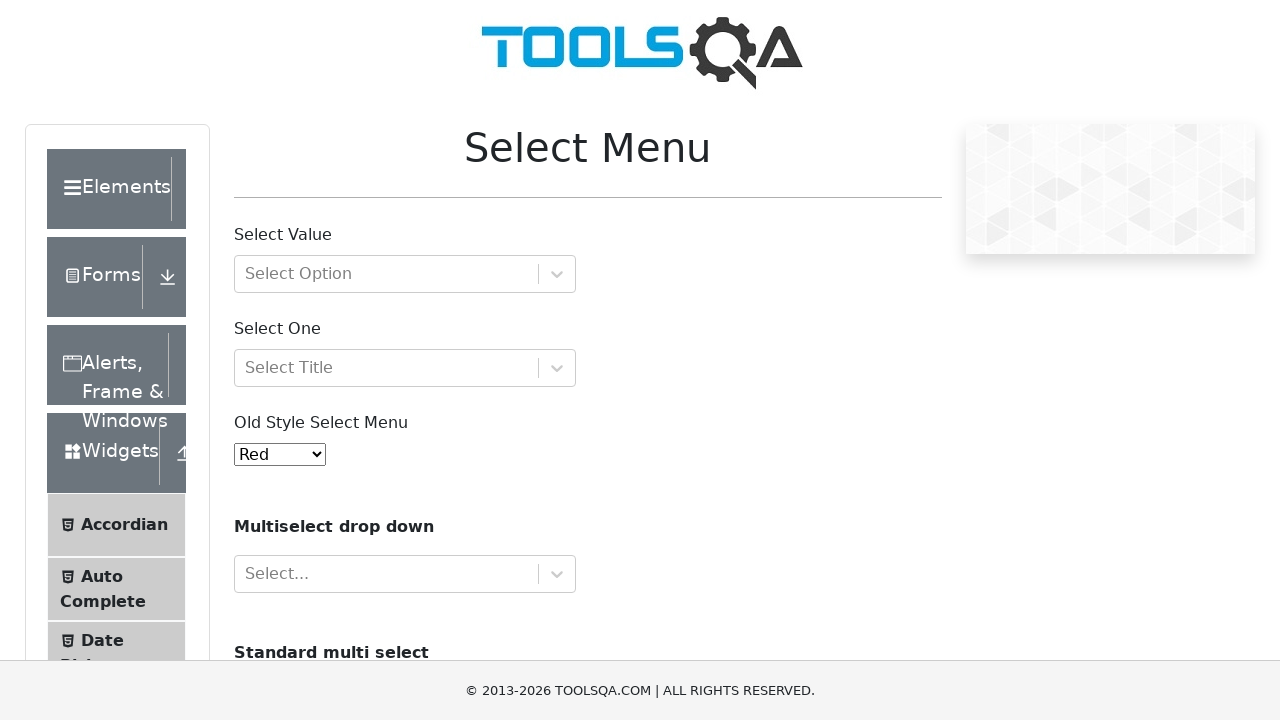

Waited for page to load (2000ms)
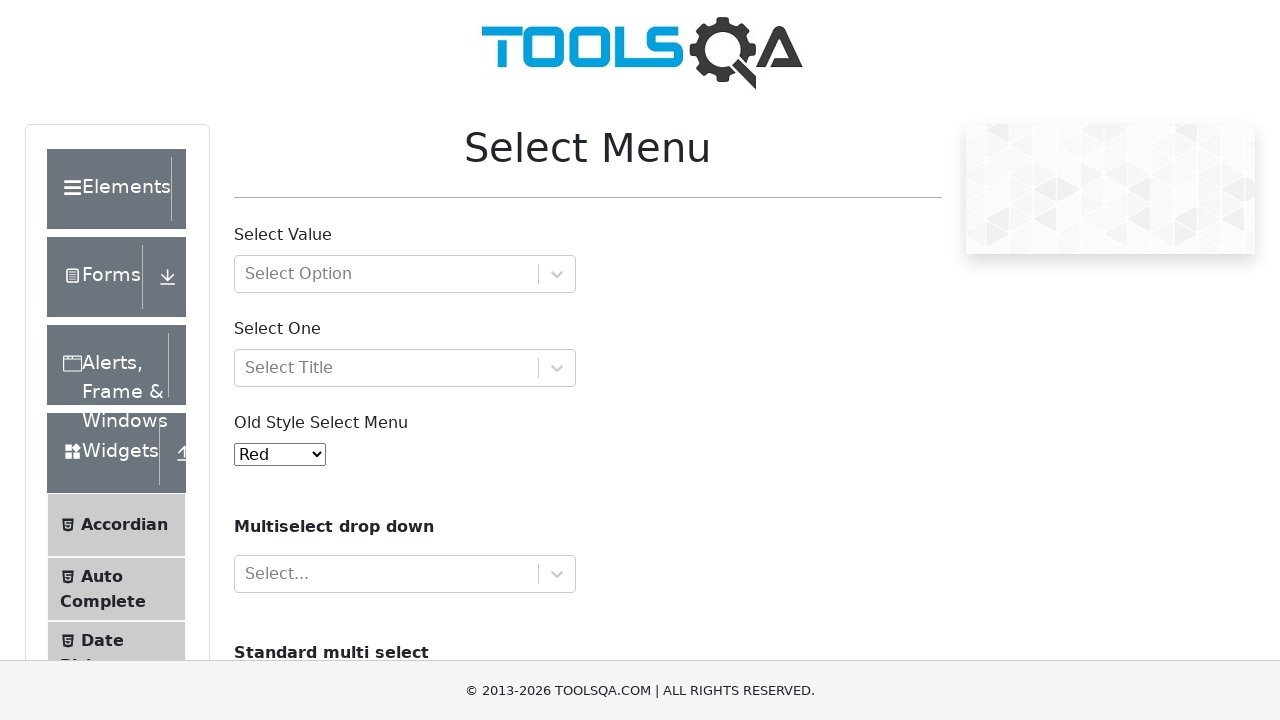

Selected value '2' from old select menu dropdown on #oldSelectMenu
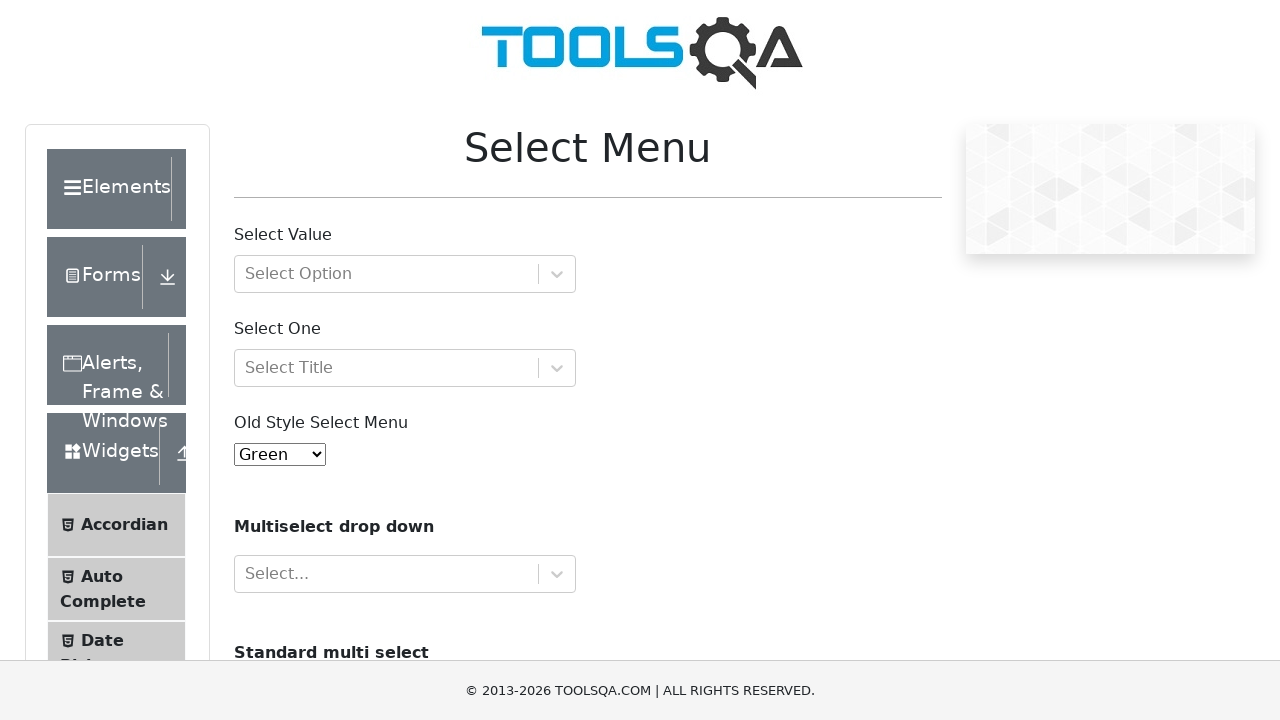

Scrolled down 600 pixels
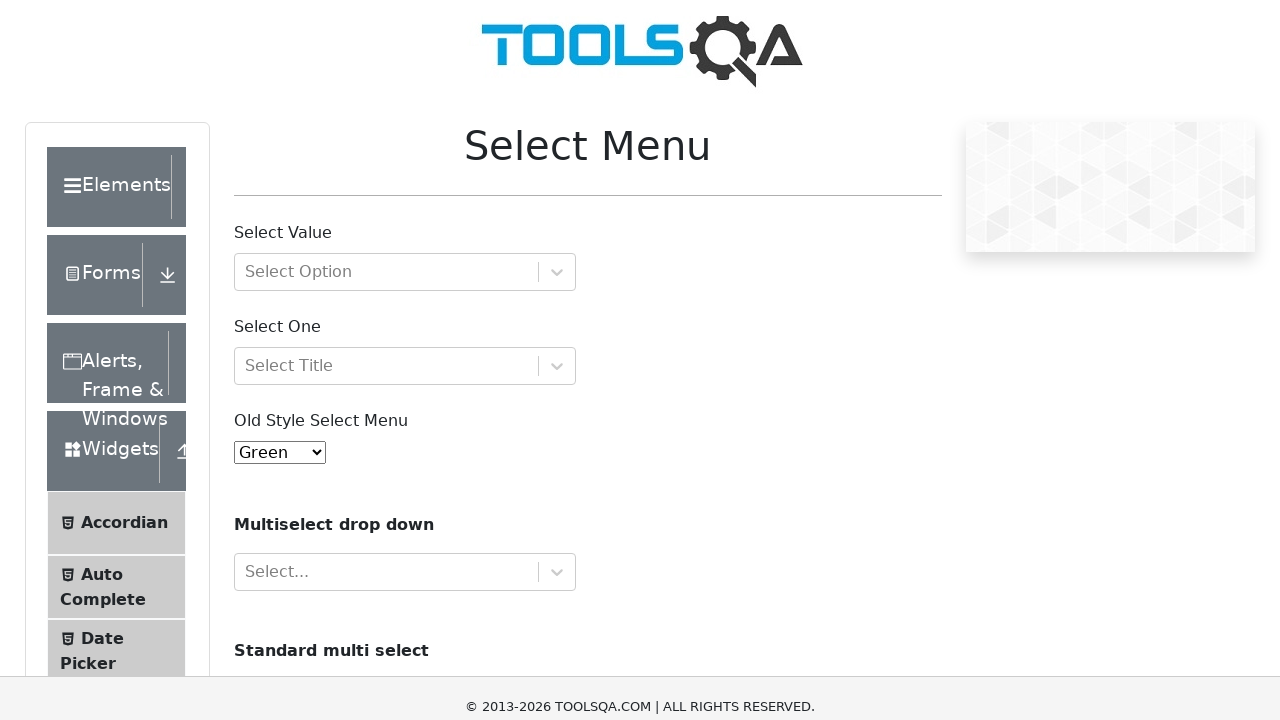

Selected multiple values 'volvo' and 'audi' from cars multi-select dropdown on #cars
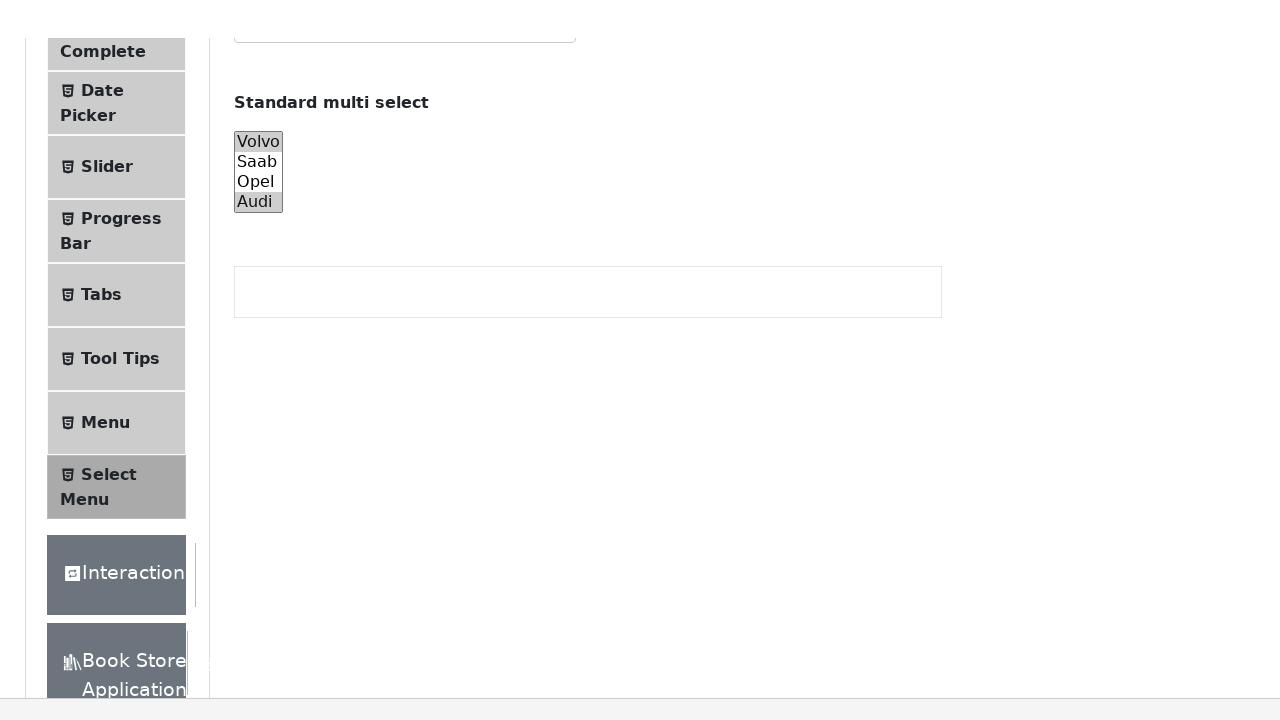

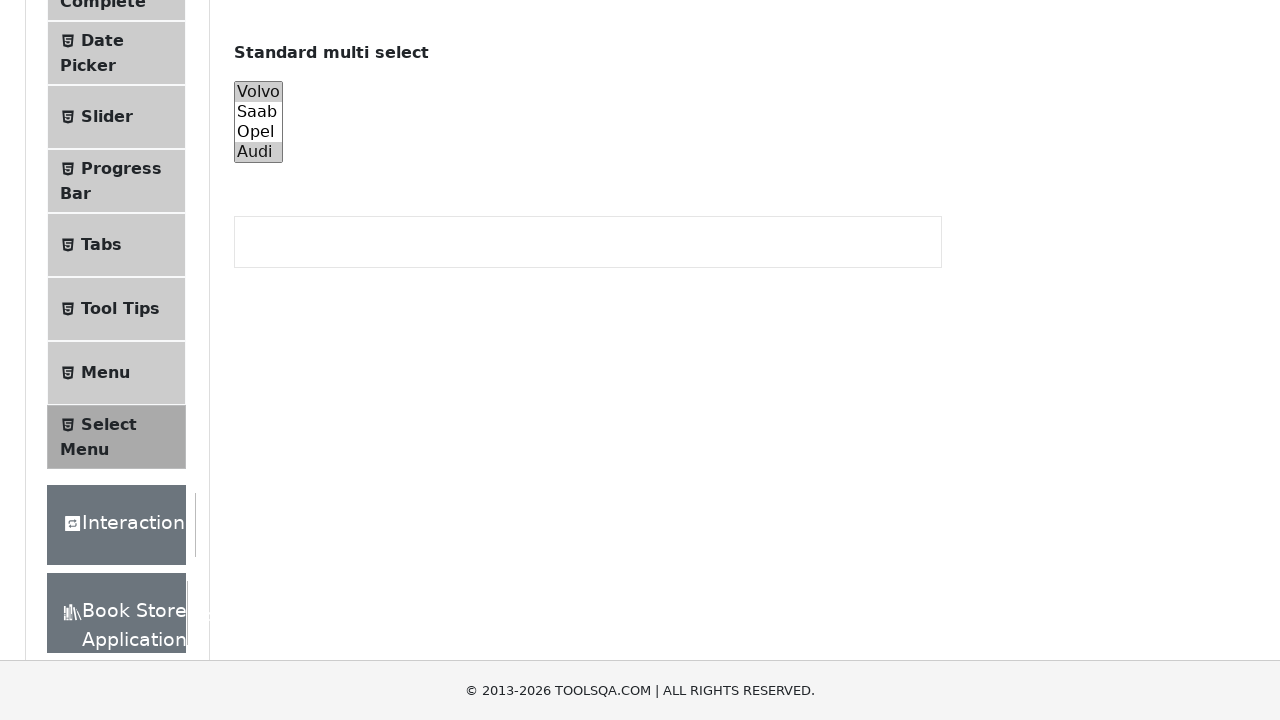